Tests a registration form by filling in first name, last name, and email fields, then submitting and verifying the success message

Starting URL: http://suninjuly.github.io/registration1.html

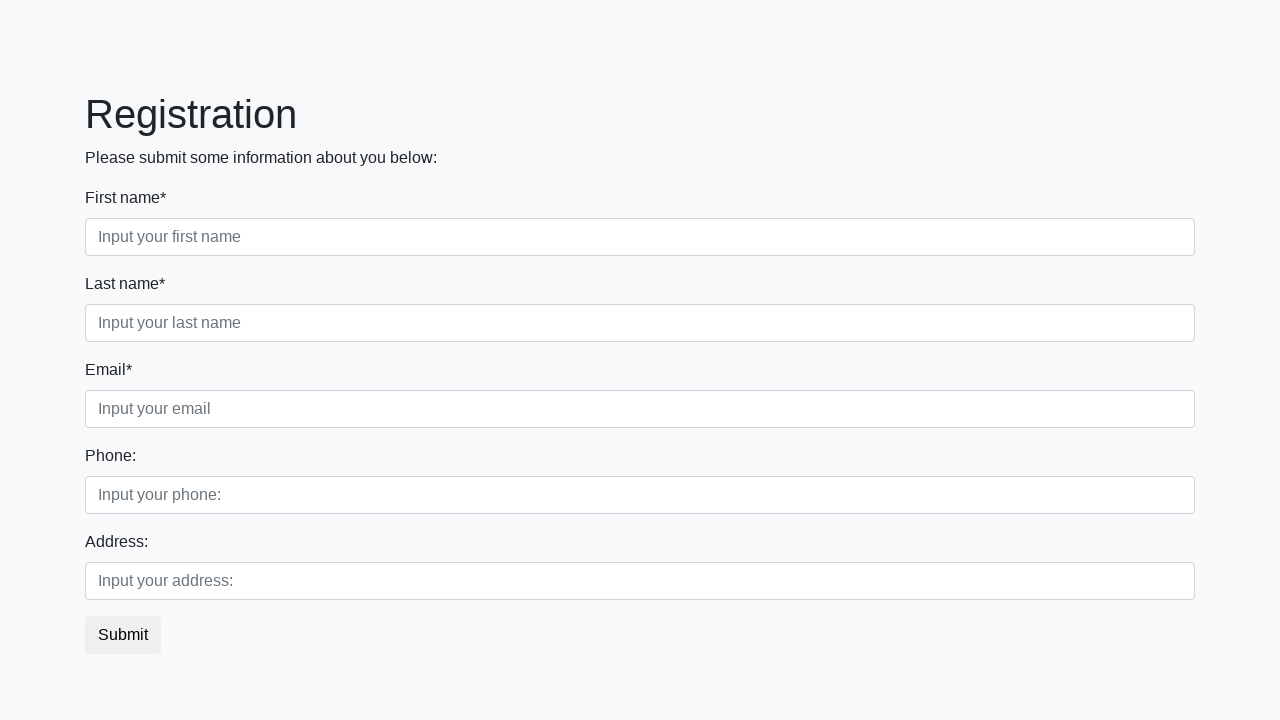

Filled first name field with 'John' on div.first_block .first
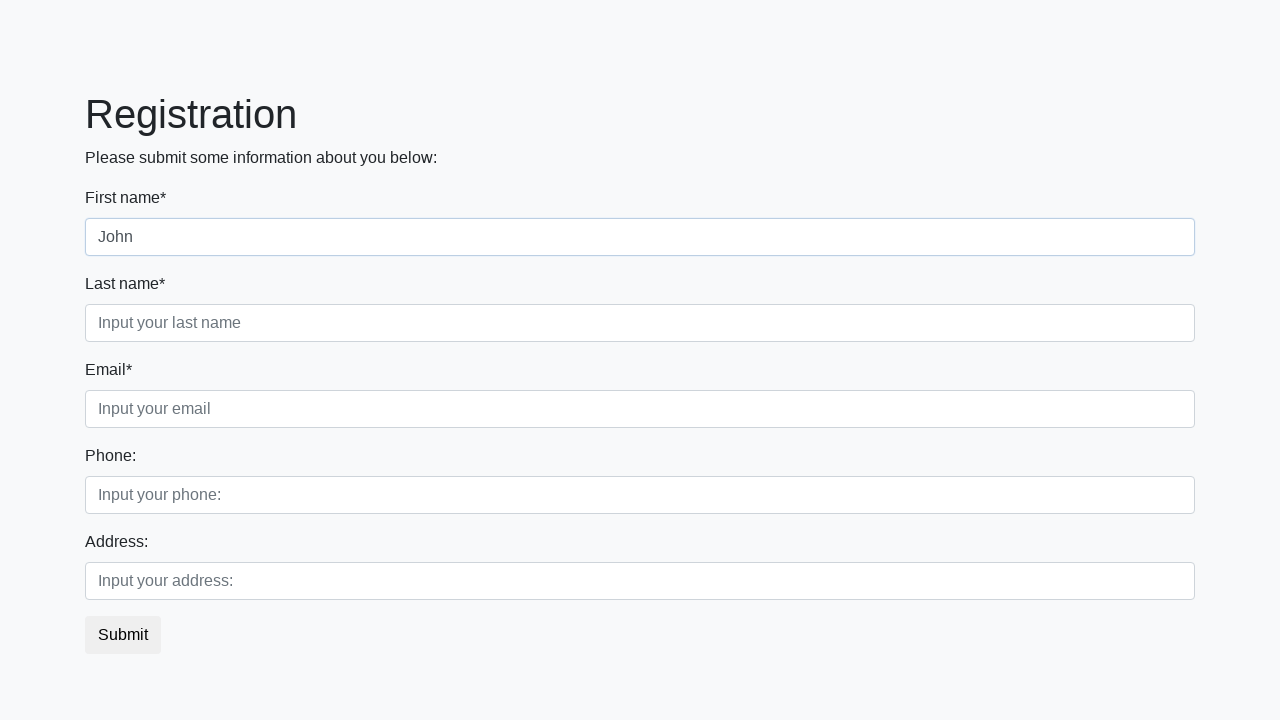

Filled last name field with 'Smith' on div.first_block .second
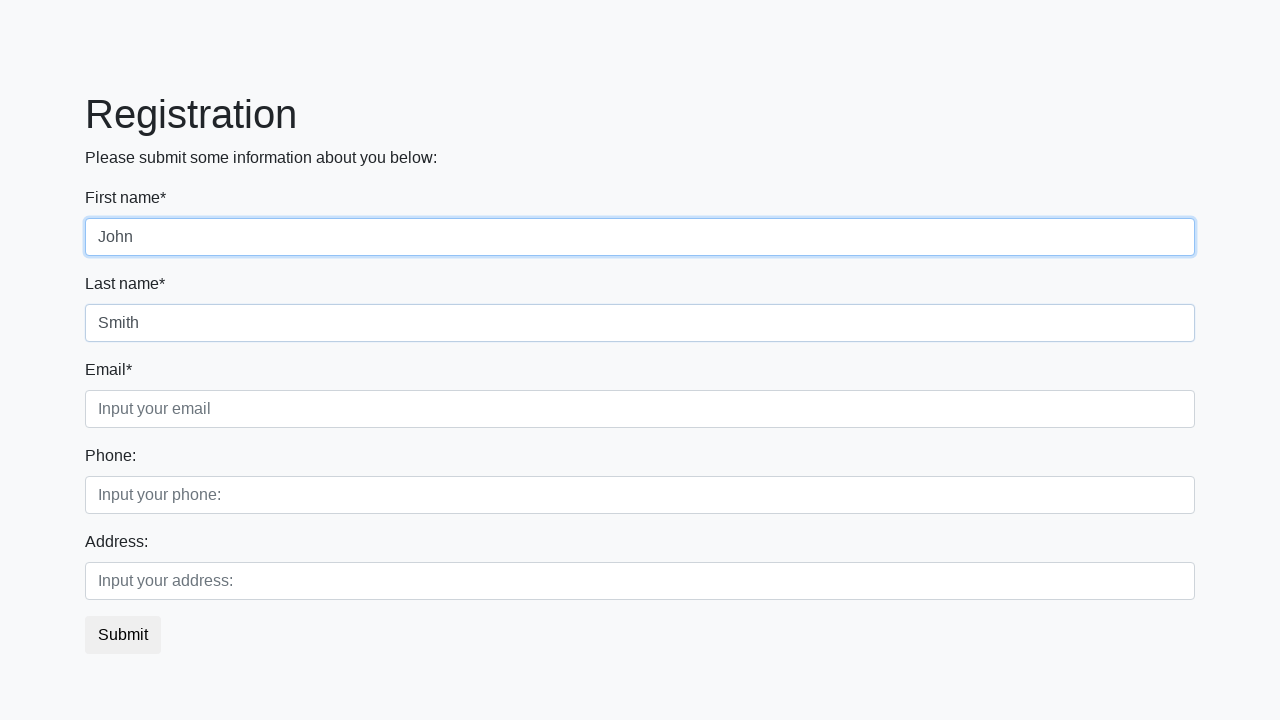

Filled email field with 'john.smith@example.com' on div.first_block .third
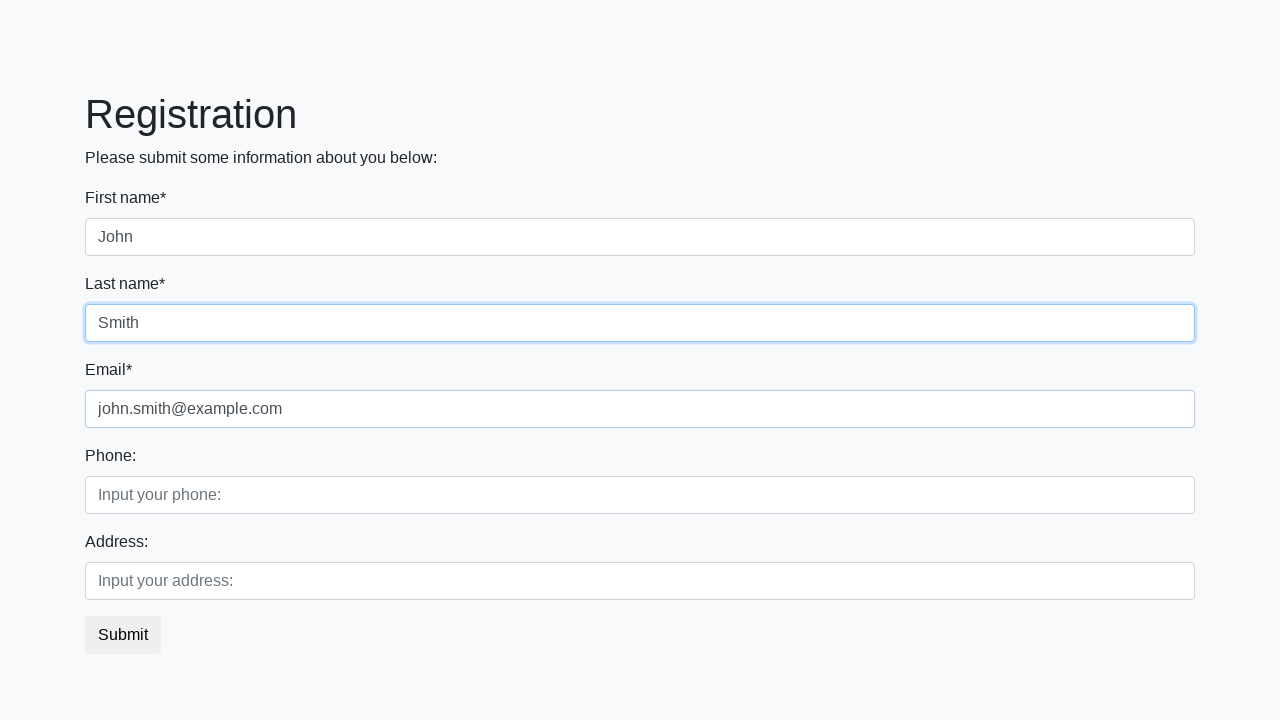

Clicked submit button to register at (123, 635) on button.btn
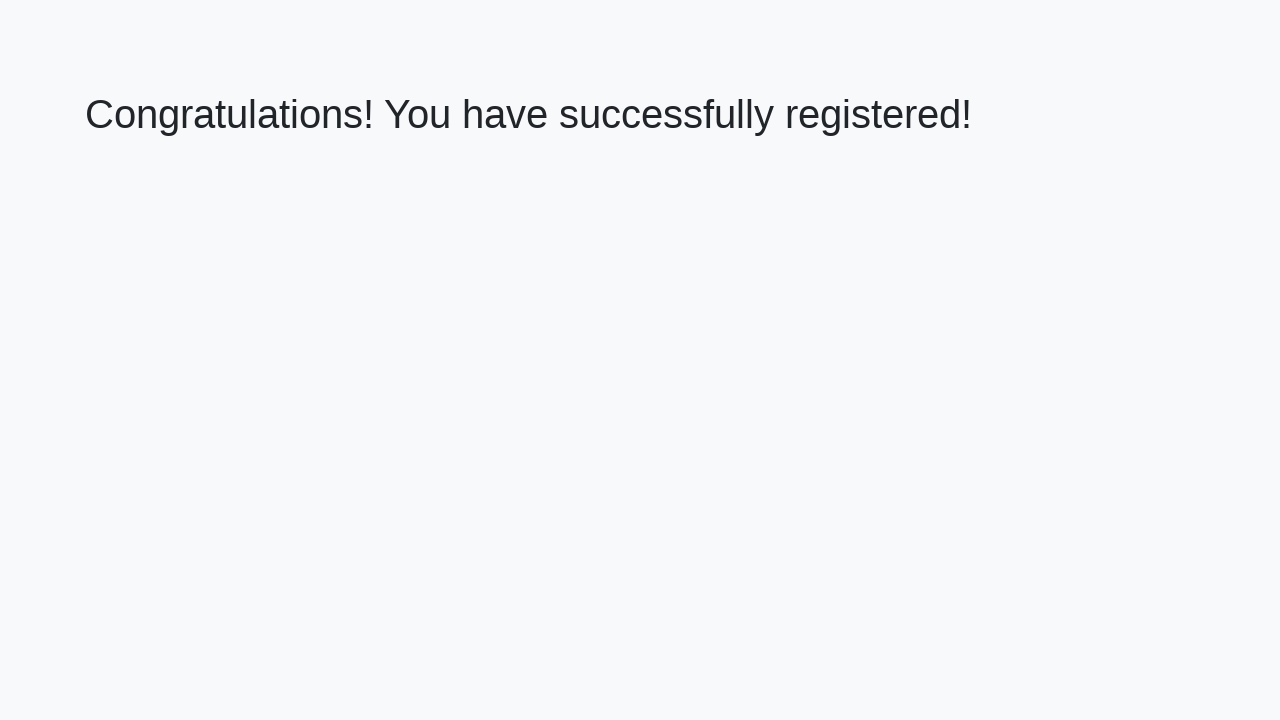

Success message h1 element appeared
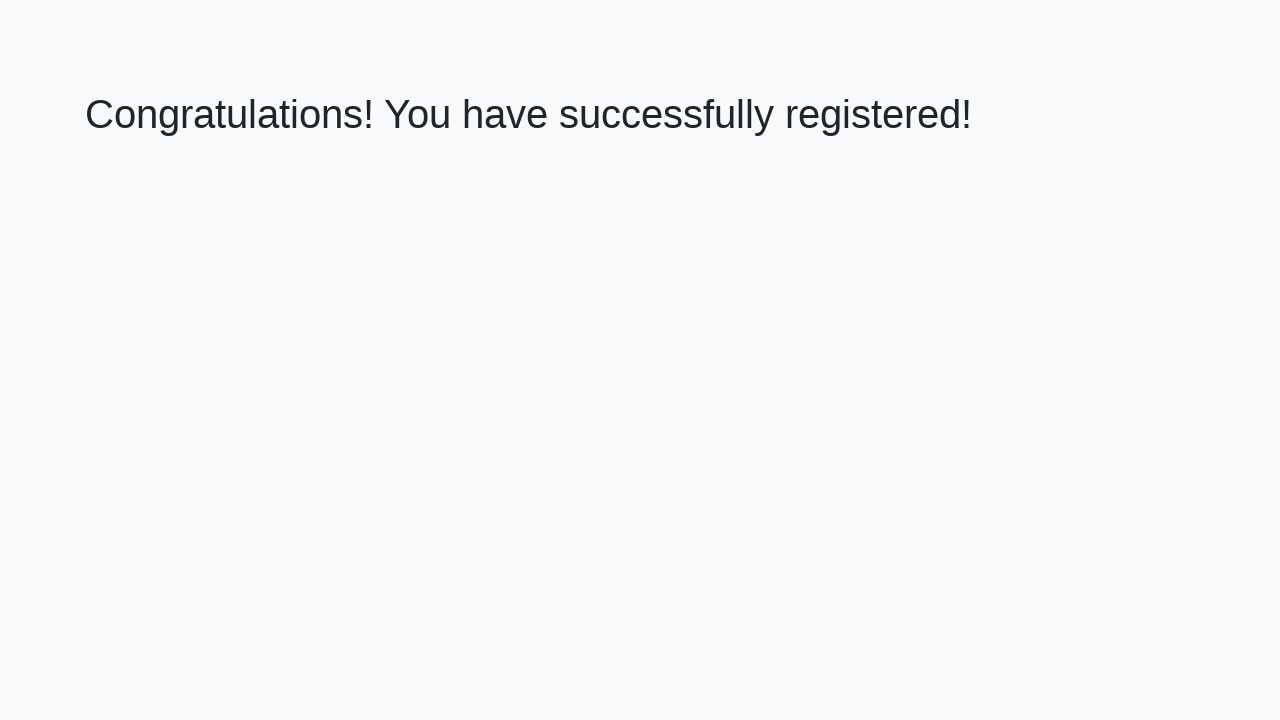

Retrieved success message text
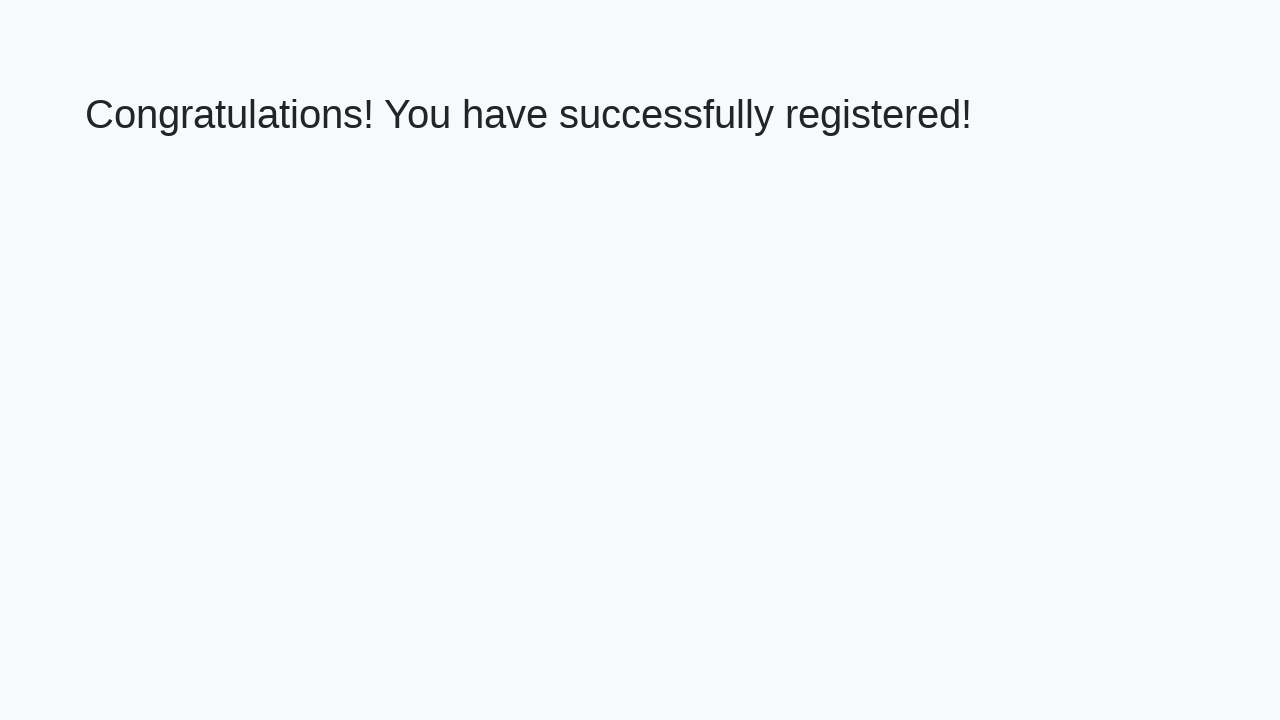

Verified success message: 'Congratulations! You have successfully registered!'
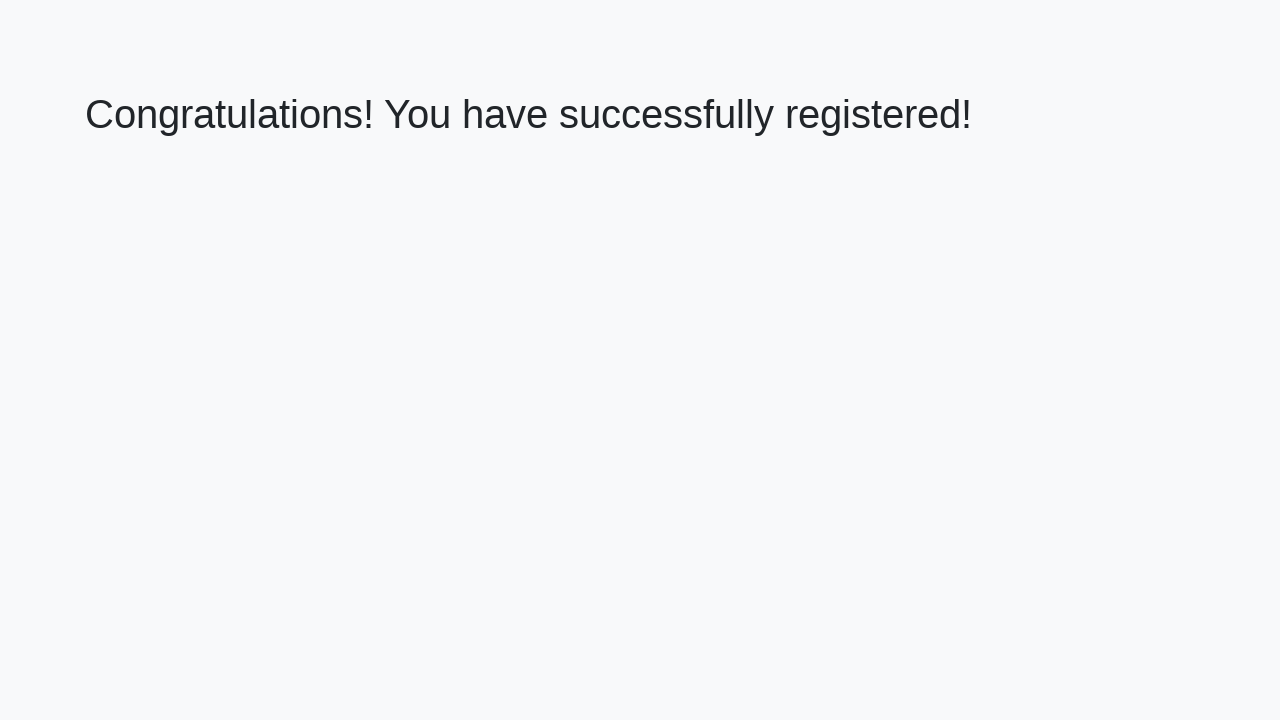

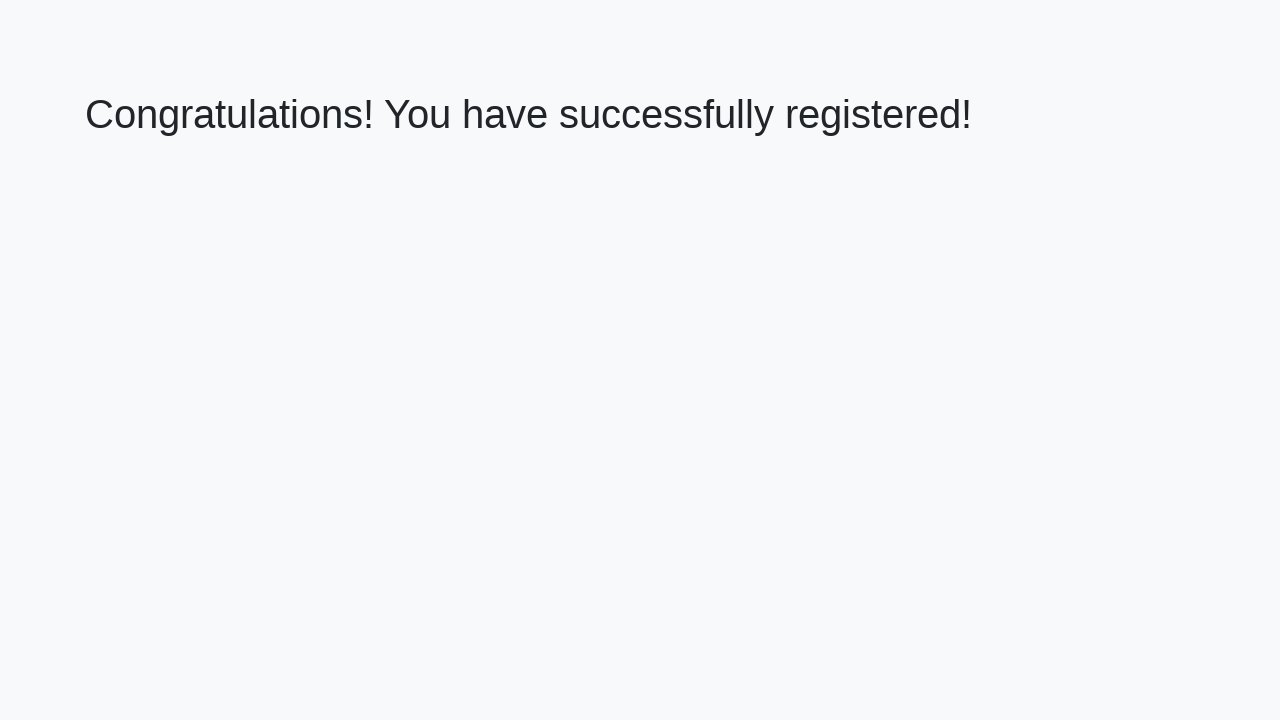